Tests a registration form by filling in first name, last name, and email fields, submitting the form, and verifying the success message is displayed.

Starting URL: http://suninjuly.github.io/registration1.html

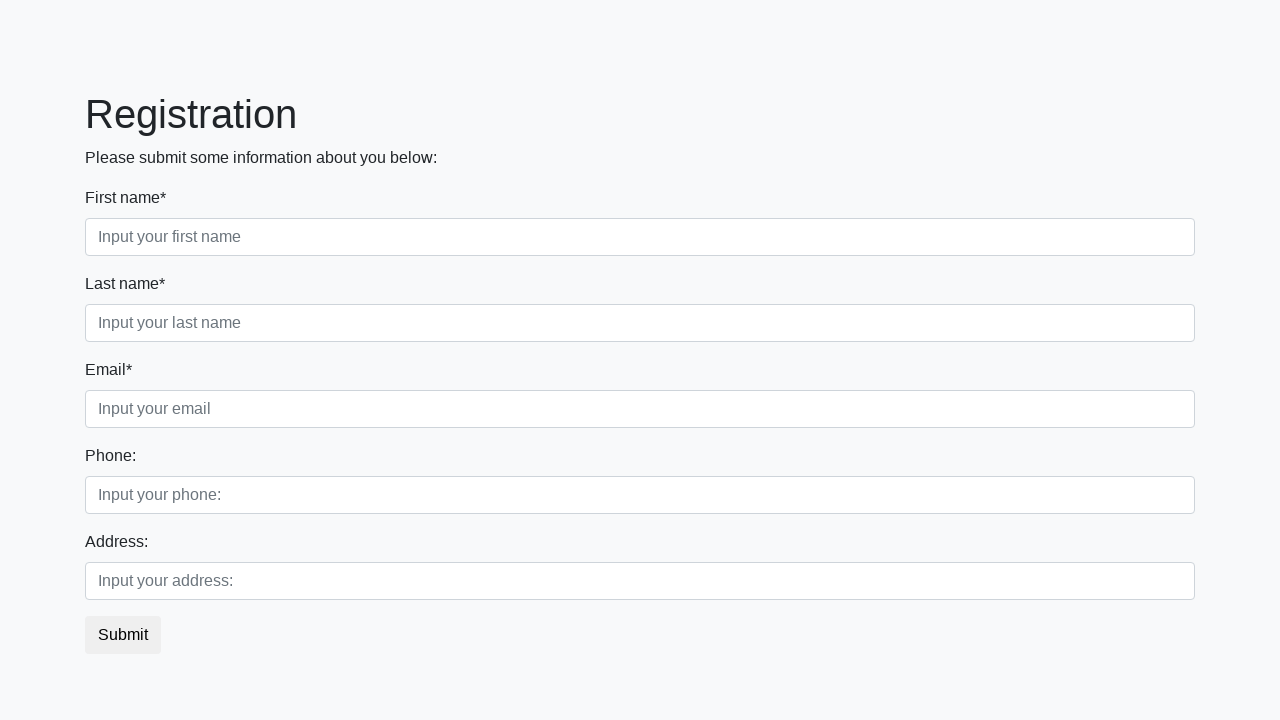

Filled first name field with 'Ivan' on input[placeholder='Input your first name']
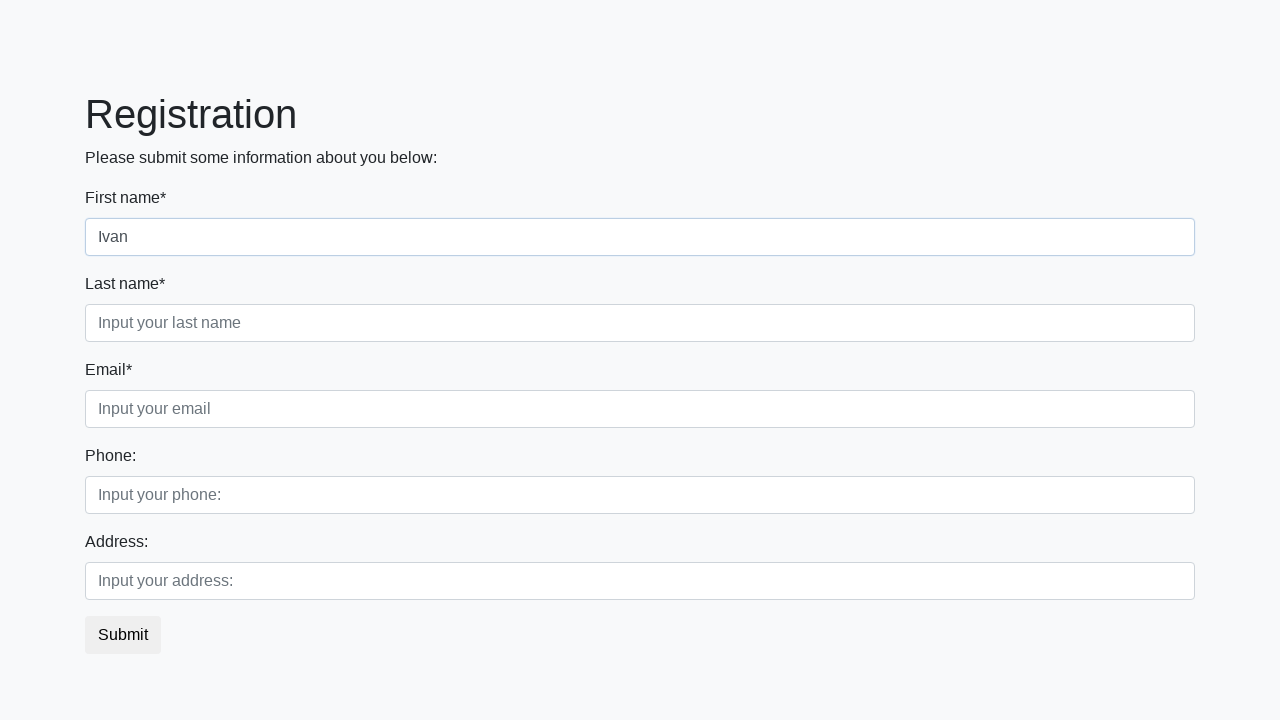

Filled last name field with 'Petrov' on input[placeholder='Input your last name']
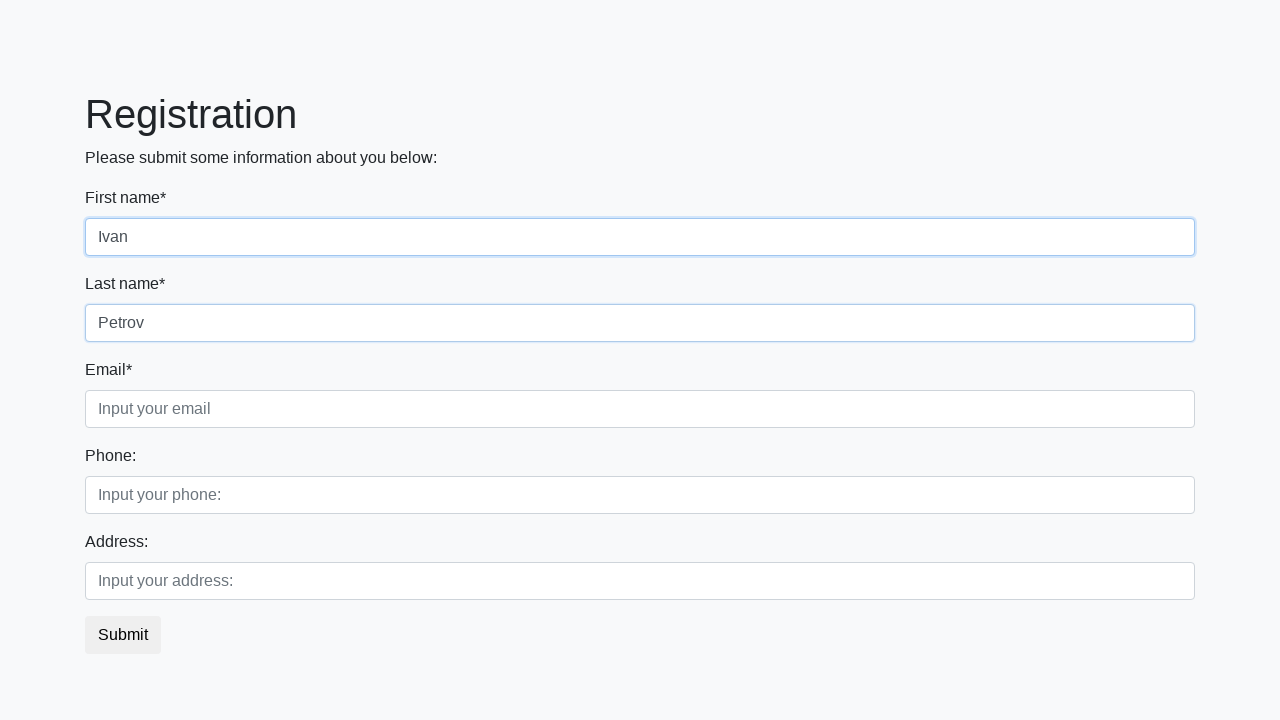

Filled email field with 'testuser@mail.ru' on input[placeholder='Input your email']
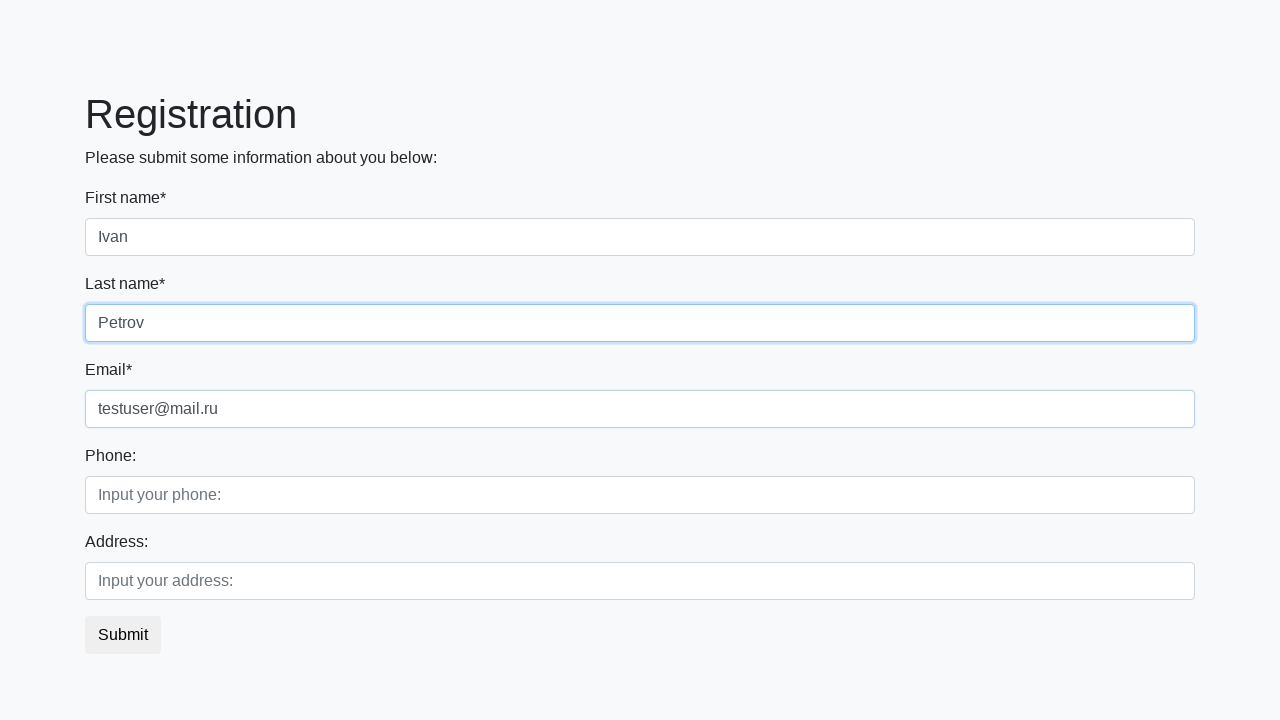

Clicked the submit button at (123, 635) on button.btn
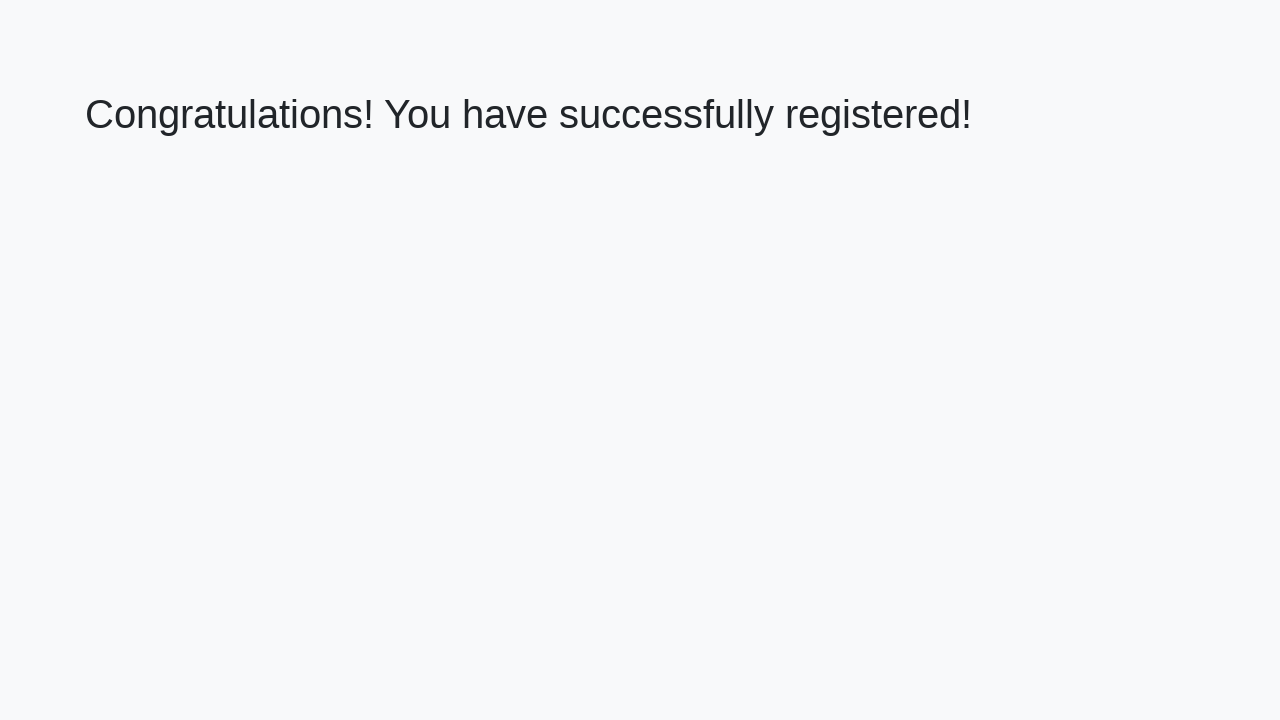

Success message heading loaded
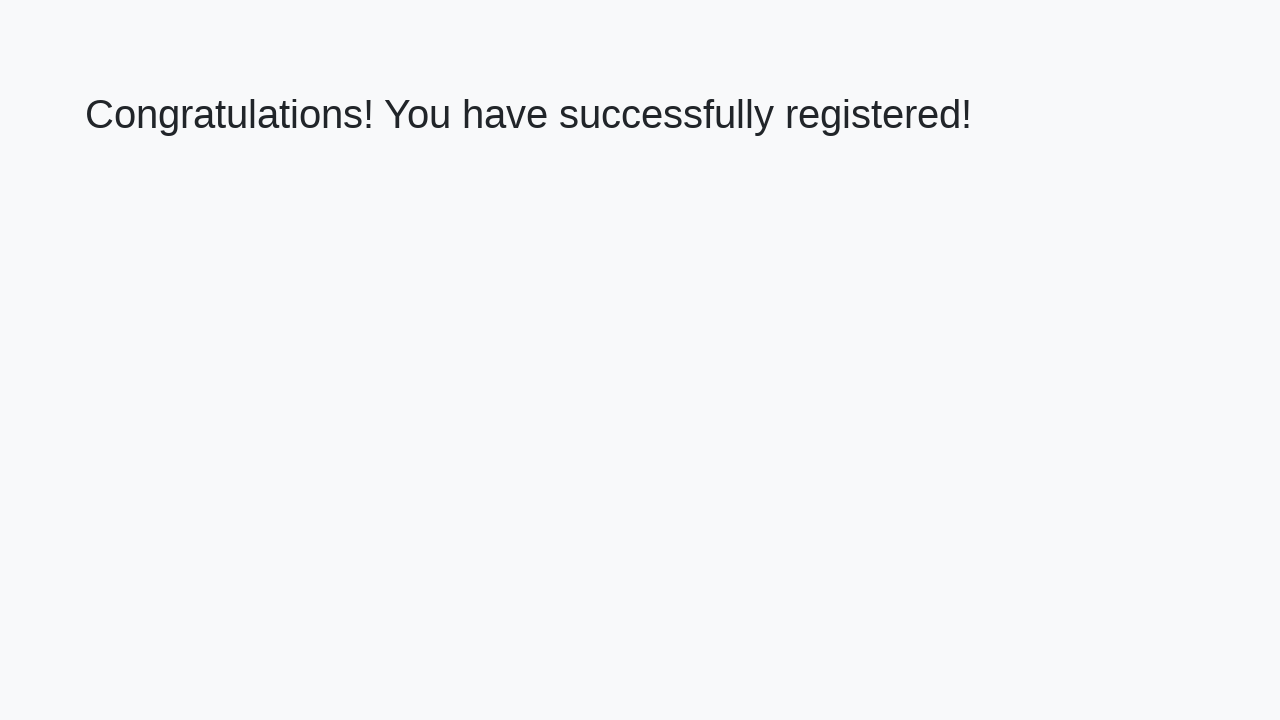

Retrieved success message text
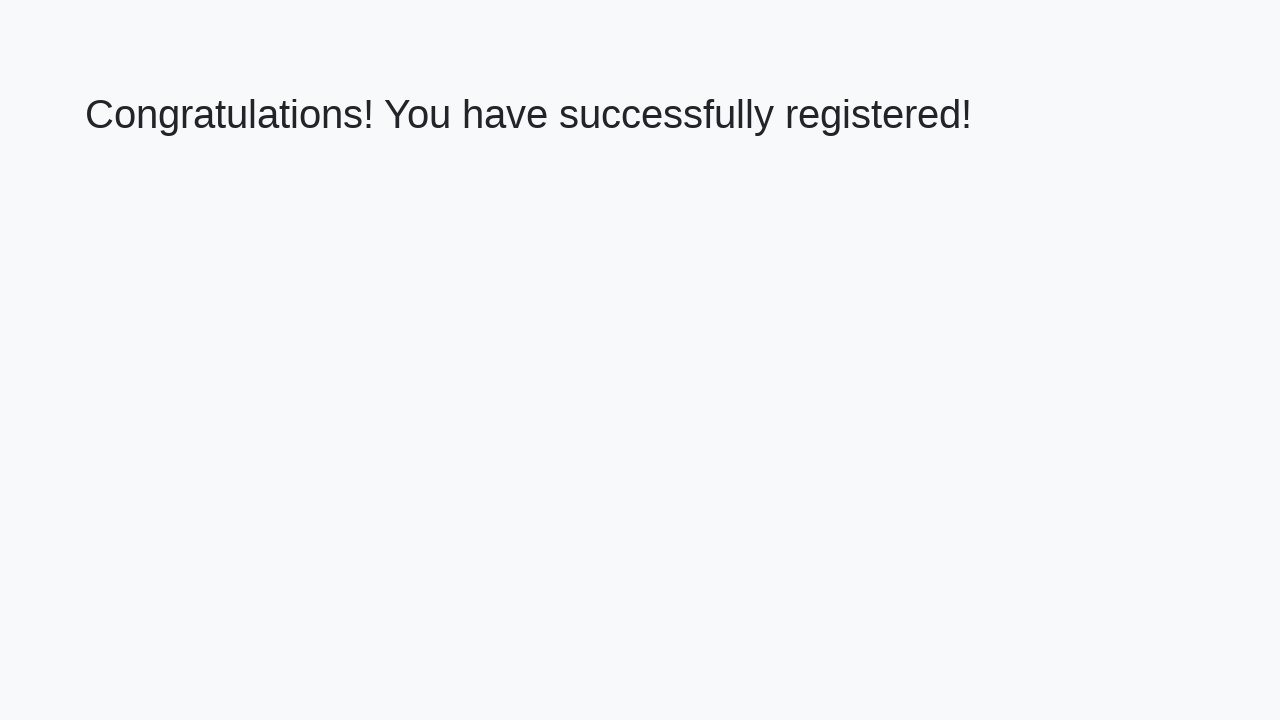

Verified success message: 'Congratulations! You have successfully registered!'
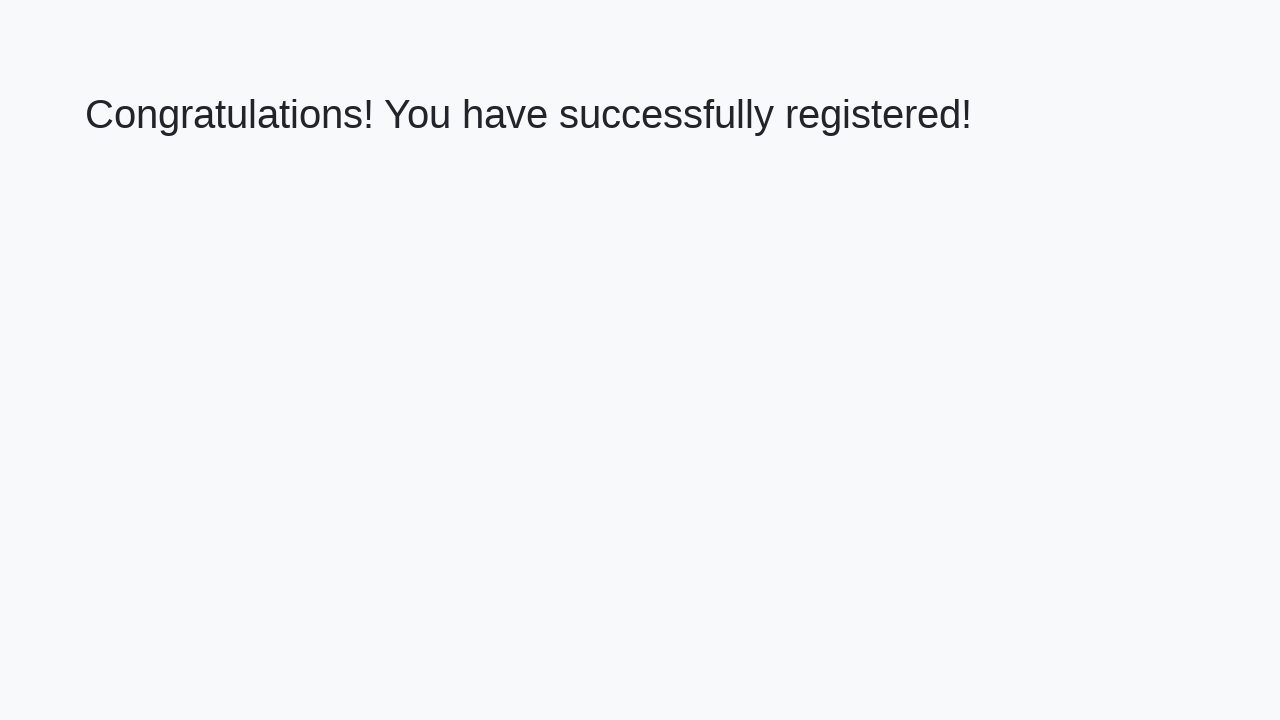

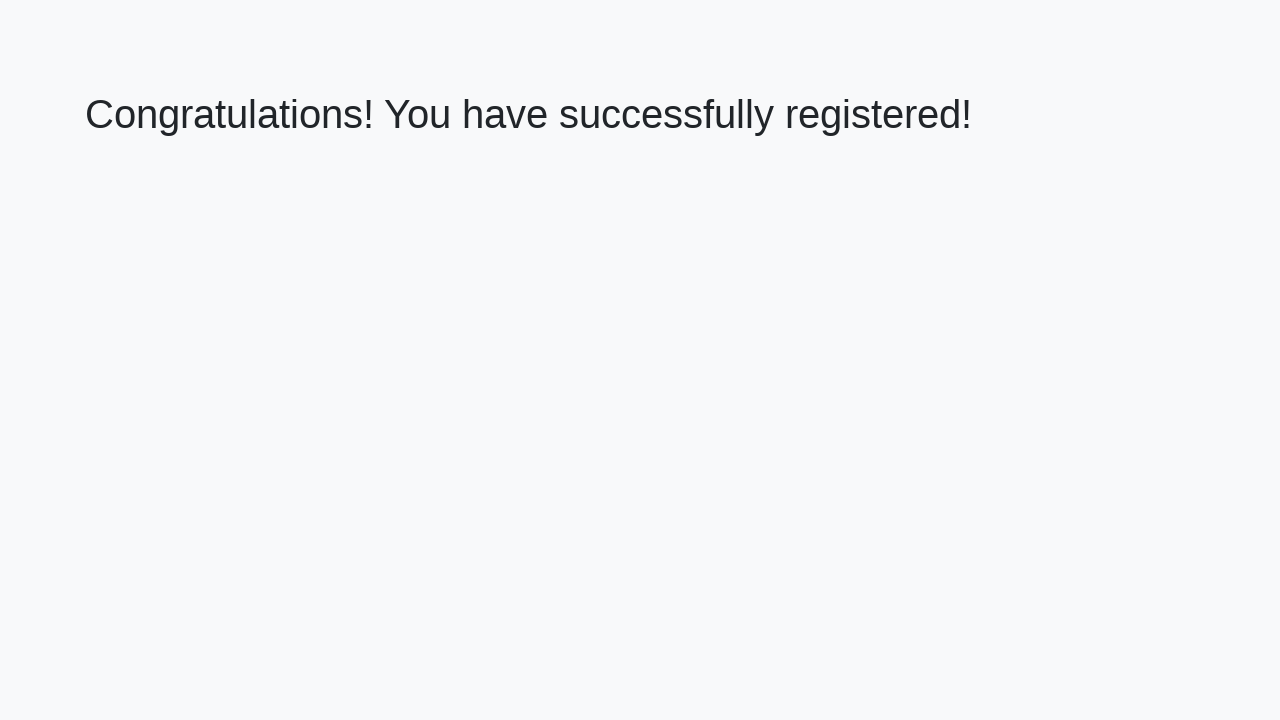